Tests a math challenge form by extracting a value from an image attribute, calculating the answer using a logarithmic formula, filling in the result, selecting checkbox and radio button options, and submitting the form.

Starting URL: http://suninjuly.github.io/get_attribute.html

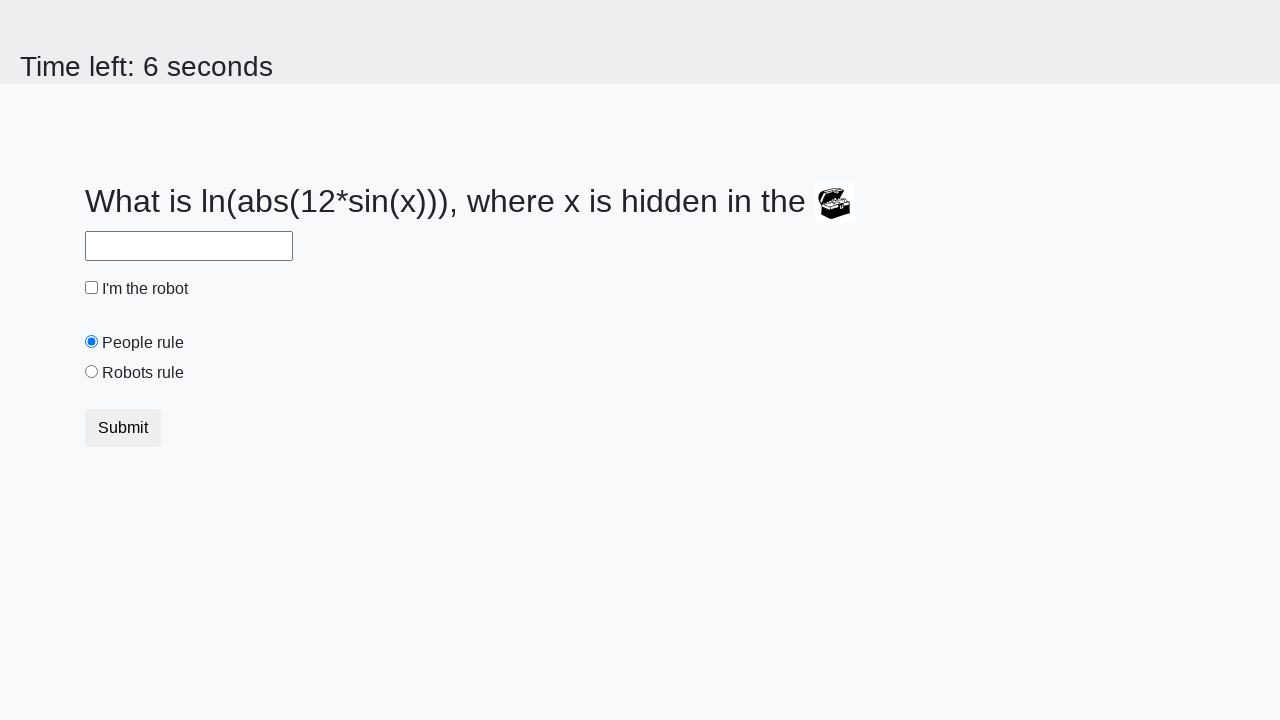

Located chest image element
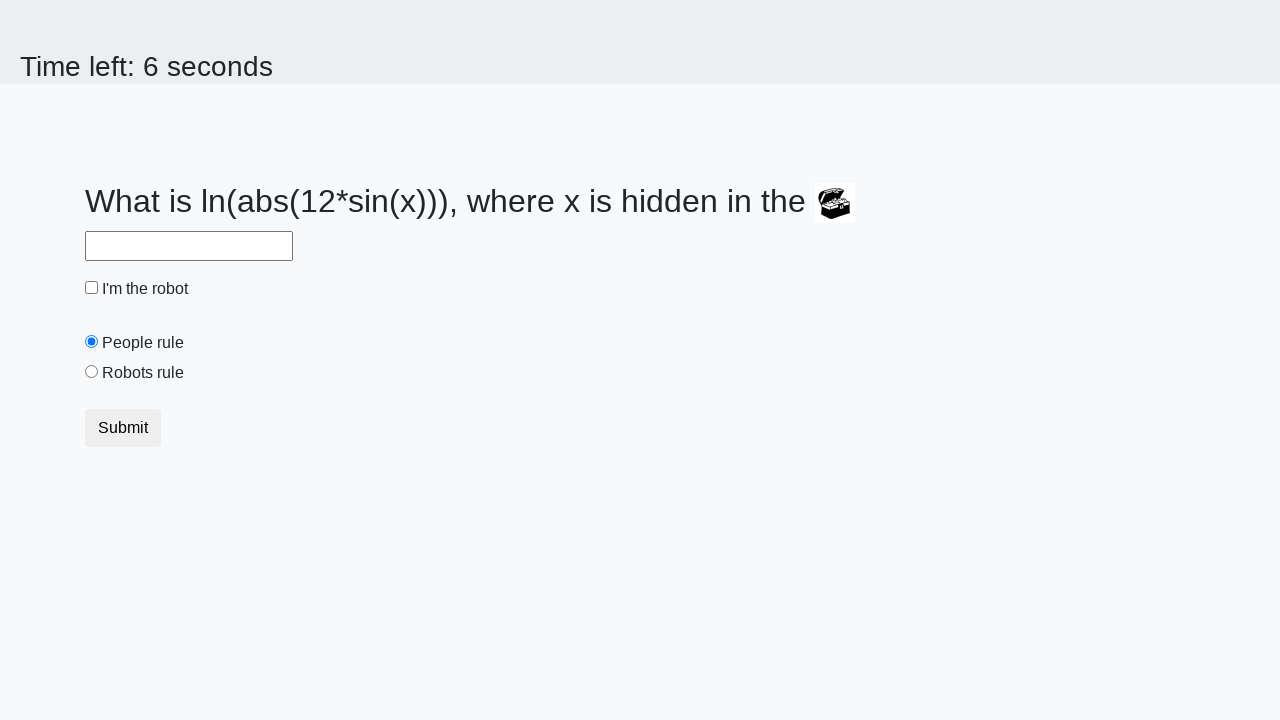

Extracted valuex attribute from chest image: 368
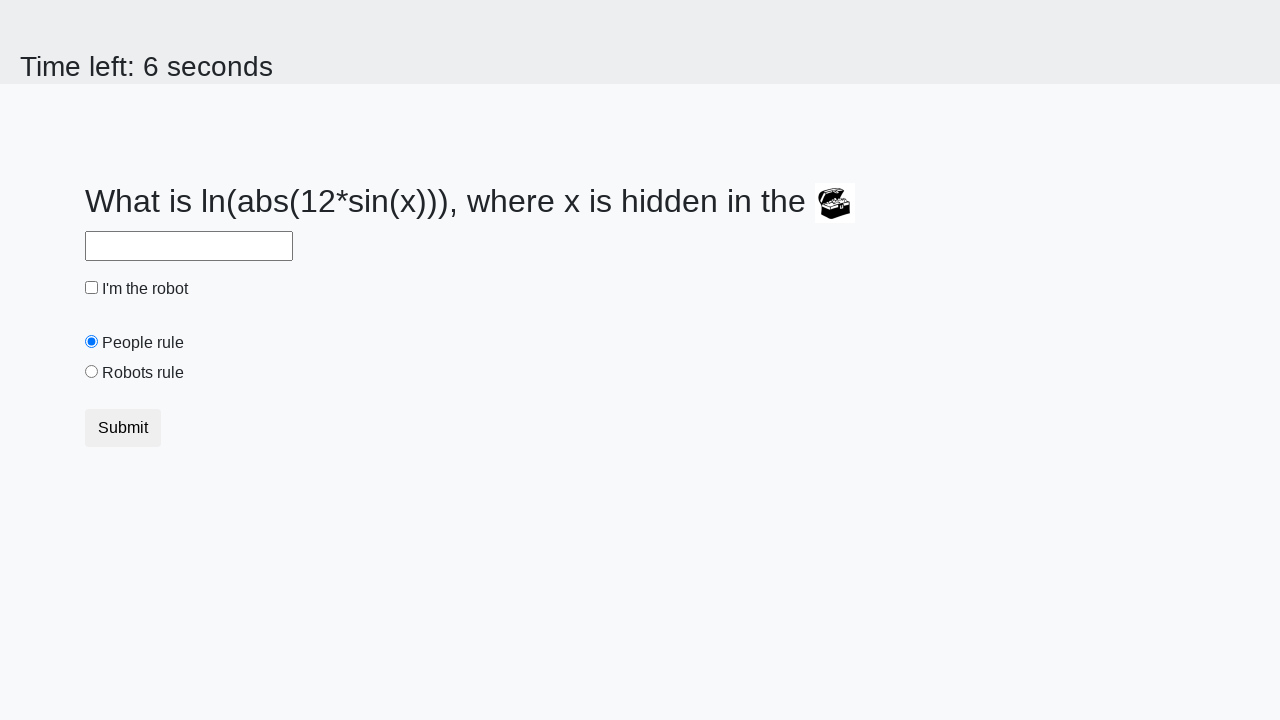

Calculated logarithmic formula result: 1.6178688107987271
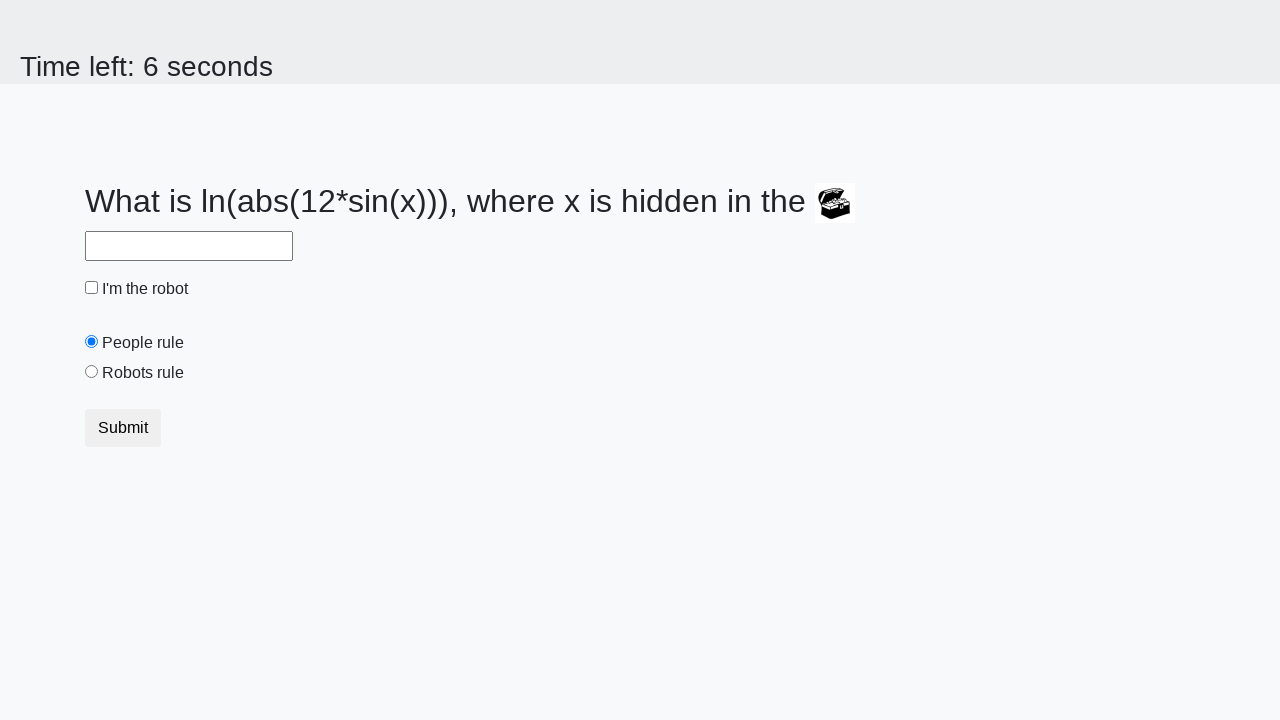

Filled answer field with calculated value: 1.6178688107987271 on #answer
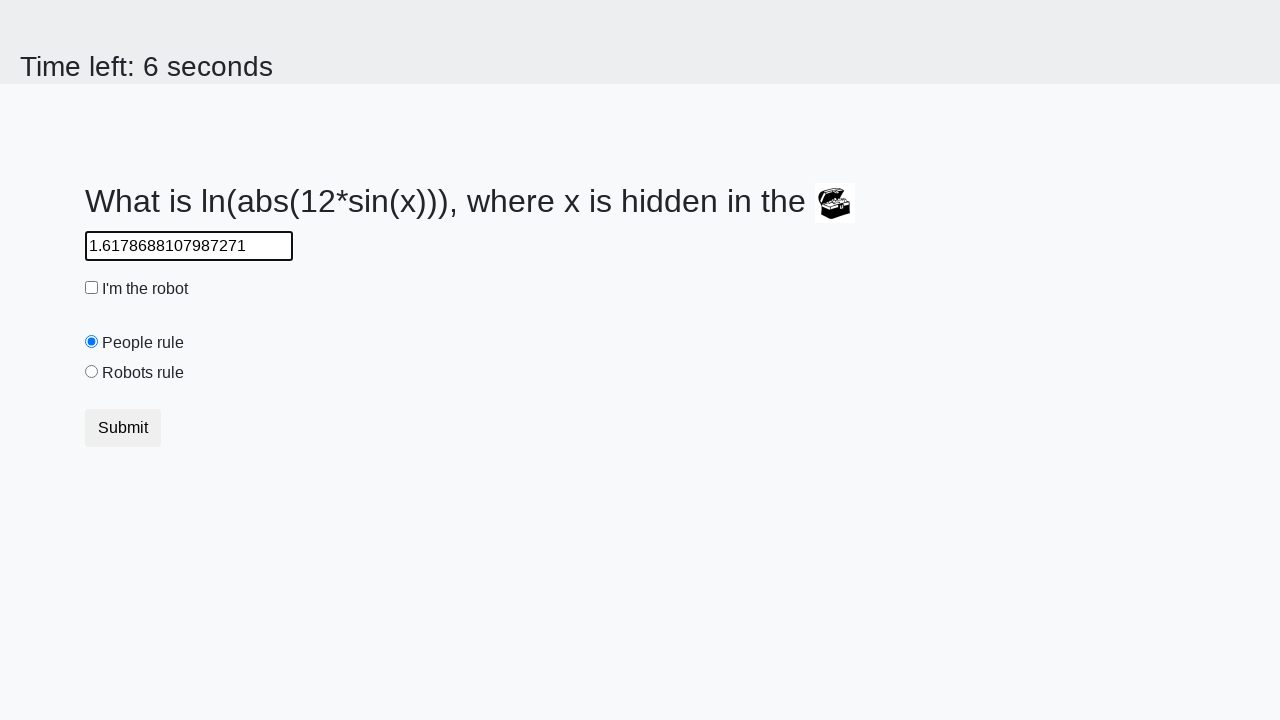

Checked the checkbox at (92, 288) on input[type="checkbox"]
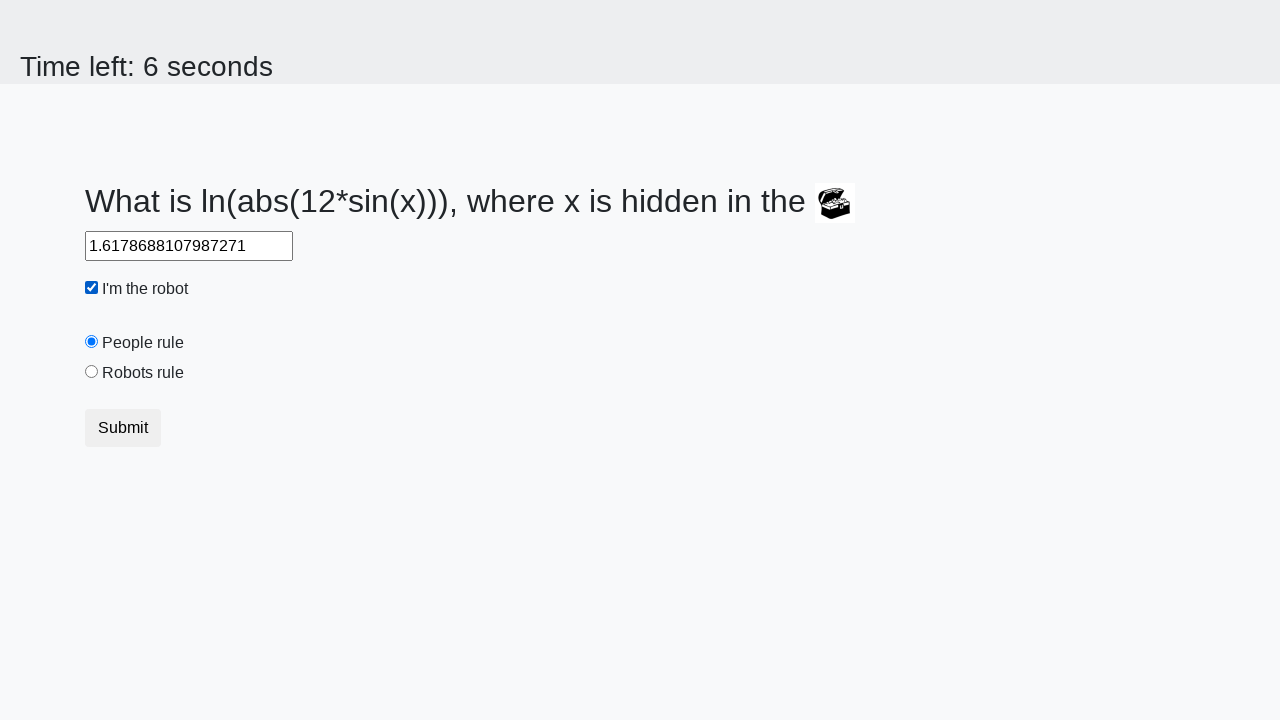

Selected the robotsRule radio button at (92, 372) on #robotsRule
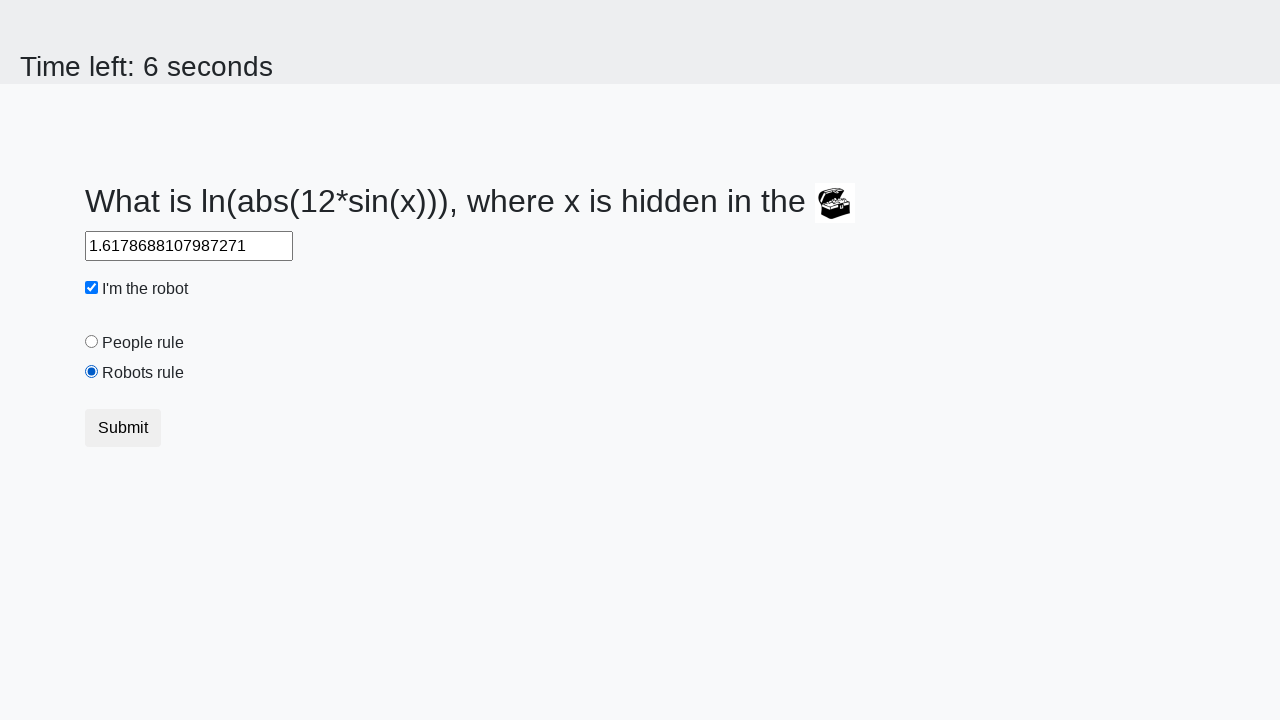

Clicked the submit button to submit the form at (123, 428) on button[type="submit"]
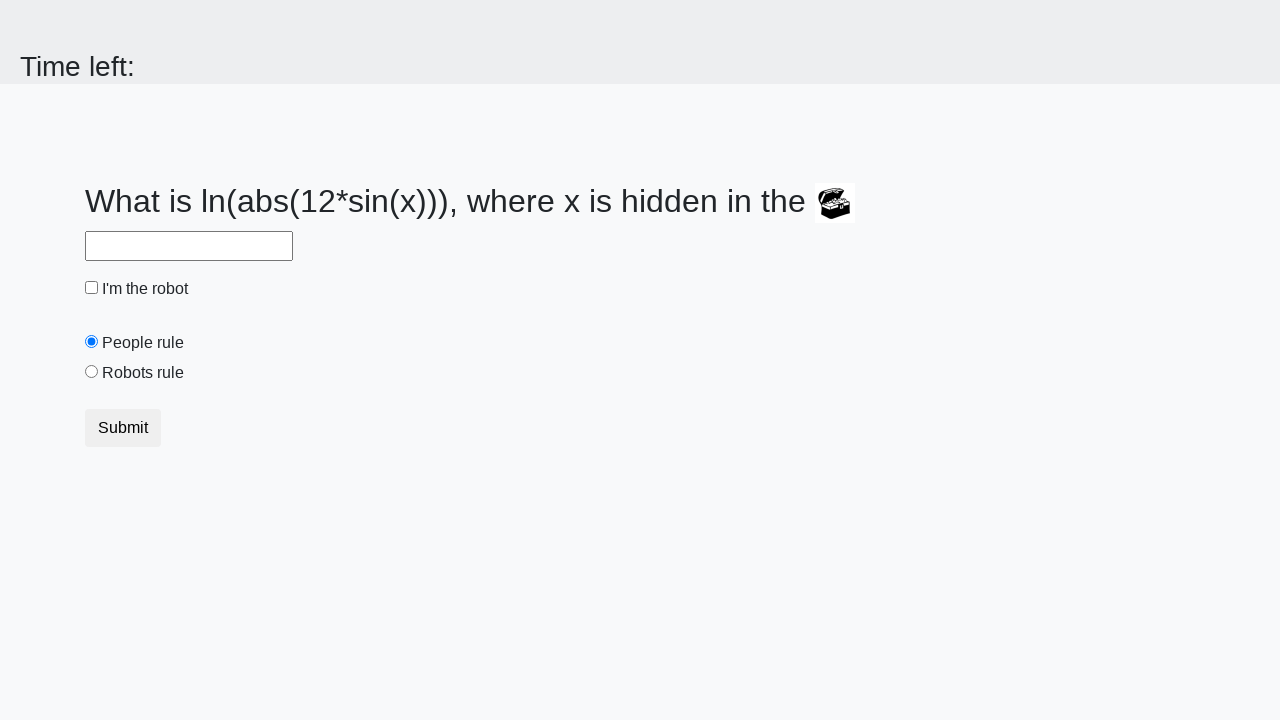

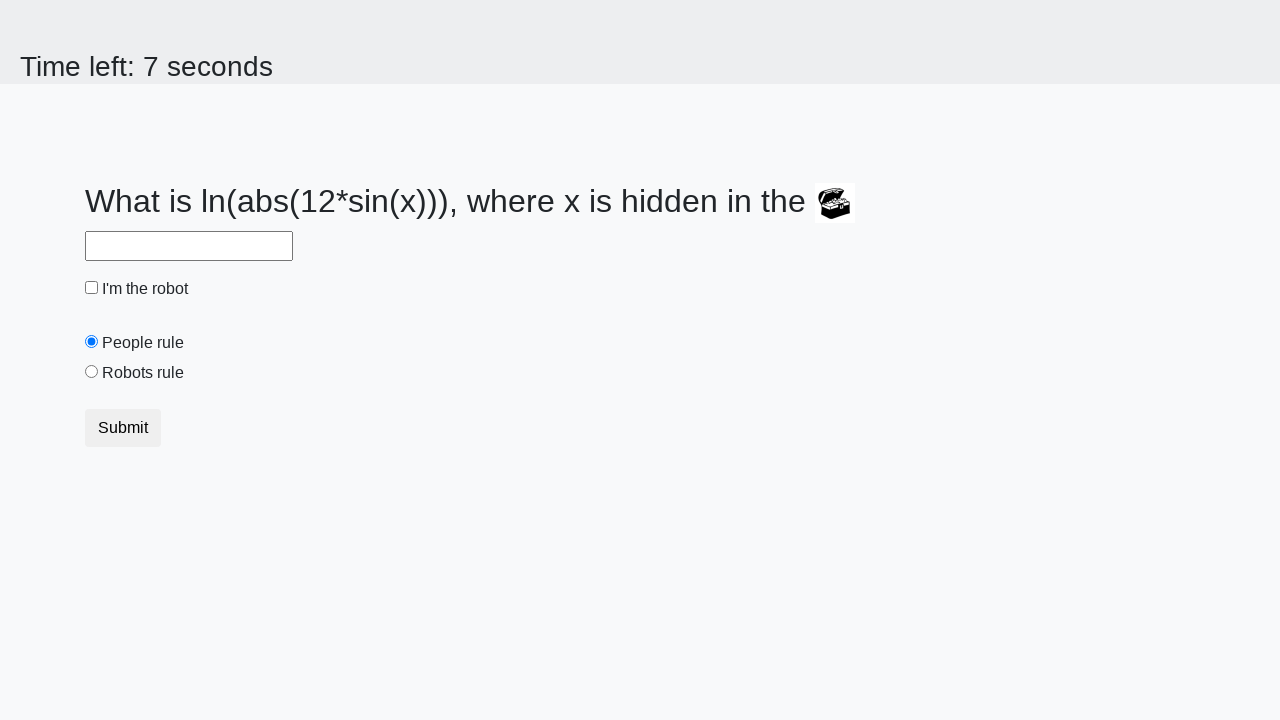